Tests the e-commerce flow on demoblaze.com by clicking on a Samsung Galaxy S6 product, adding it to the cart, accepting the confirmation alert, and navigating back to the homepage via the store logo.

Starting URL: https://www.demoblaze.com/index.html

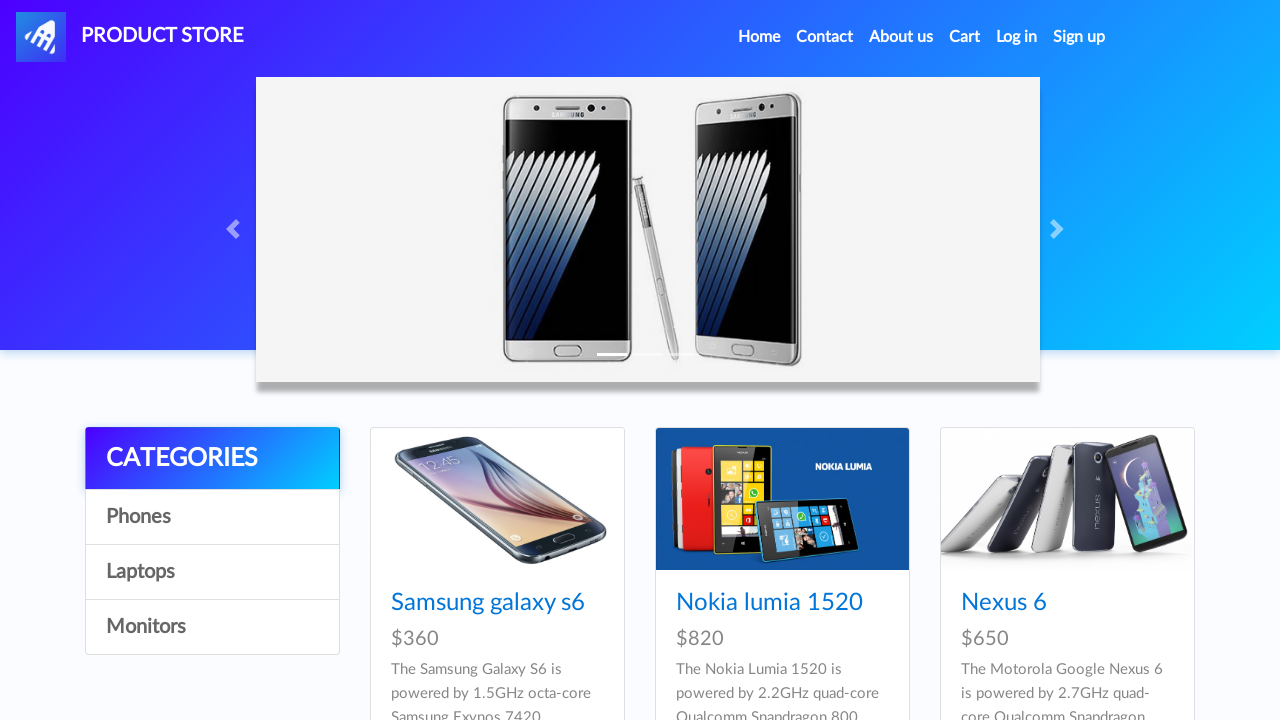

Waited for Samsung Galaxy S6 product link to appear
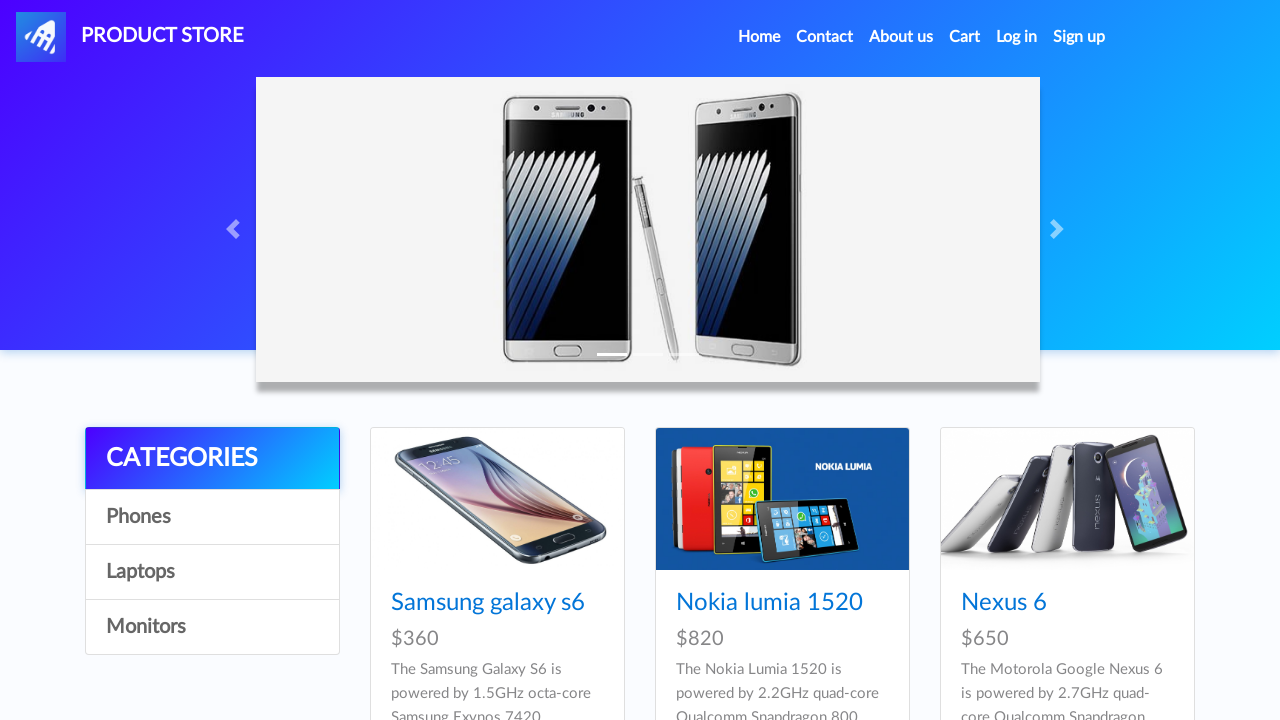

Clicked on Samsung Galaxy S6 product at (488, 603) on text=Samsung galaxy s6
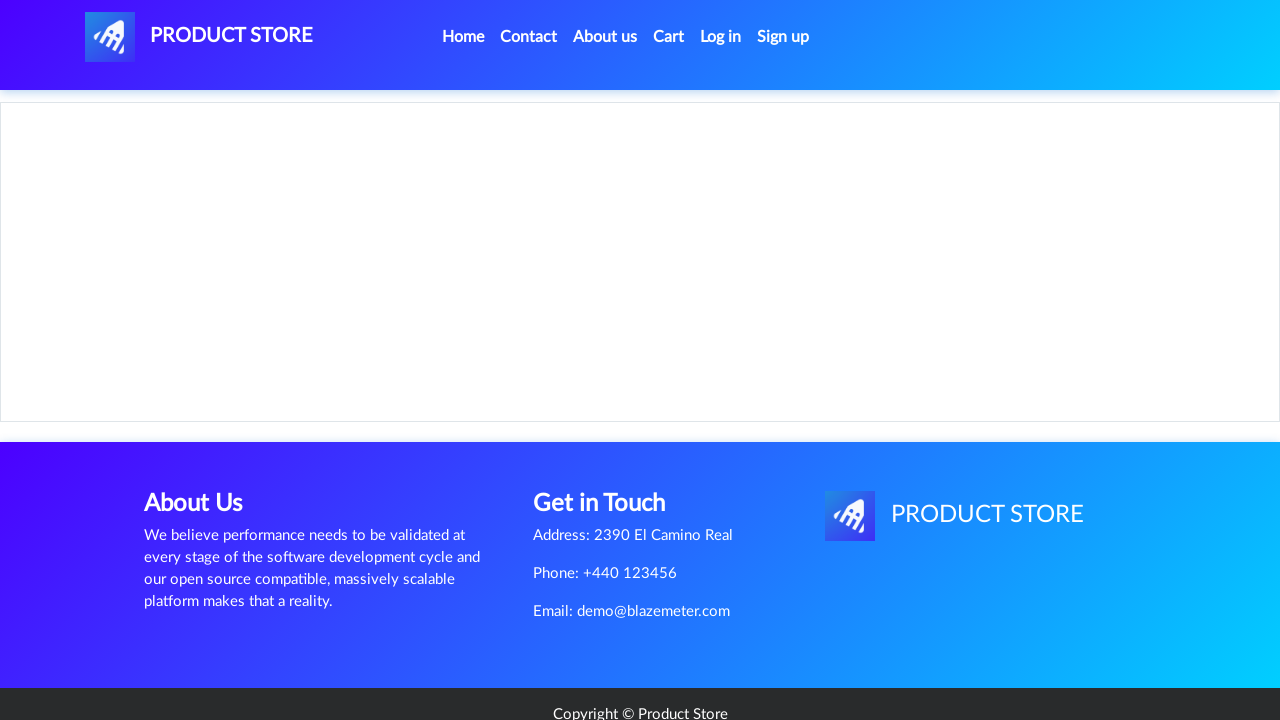

Waited for 'Add to cart' button to appear
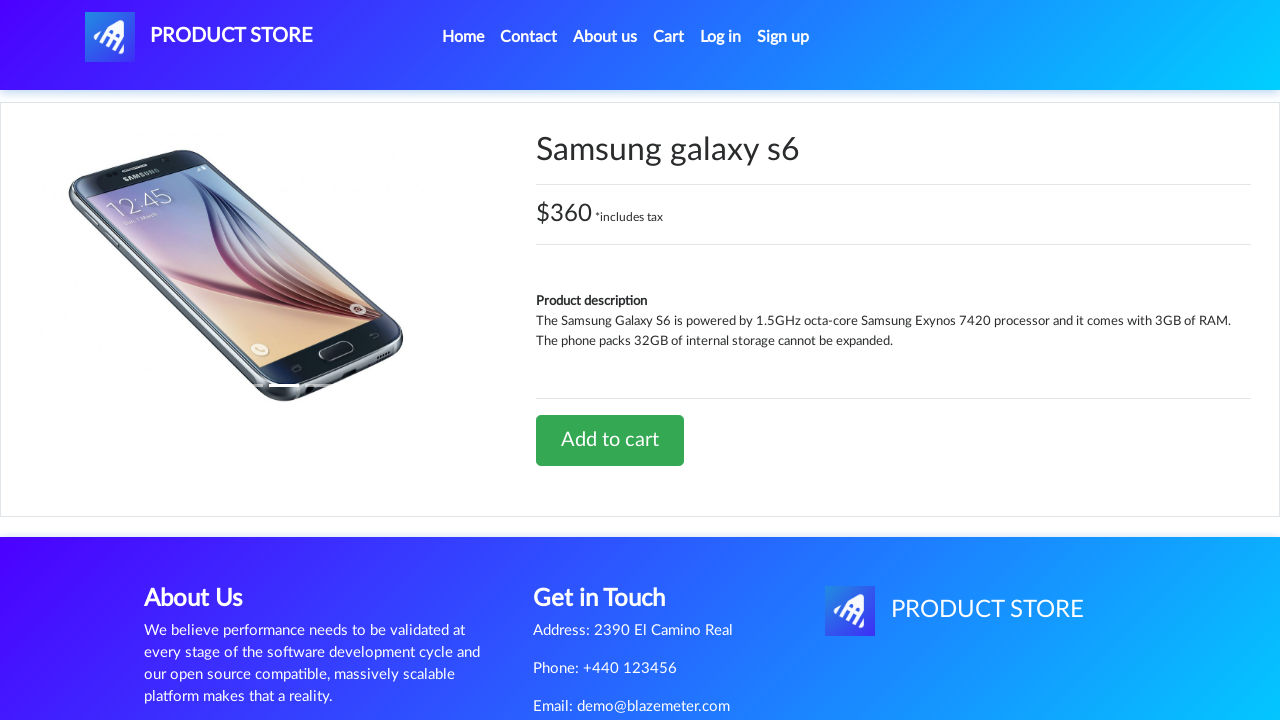

Clicked 'Add to cart' button at (610, 440) on text=Add to cart
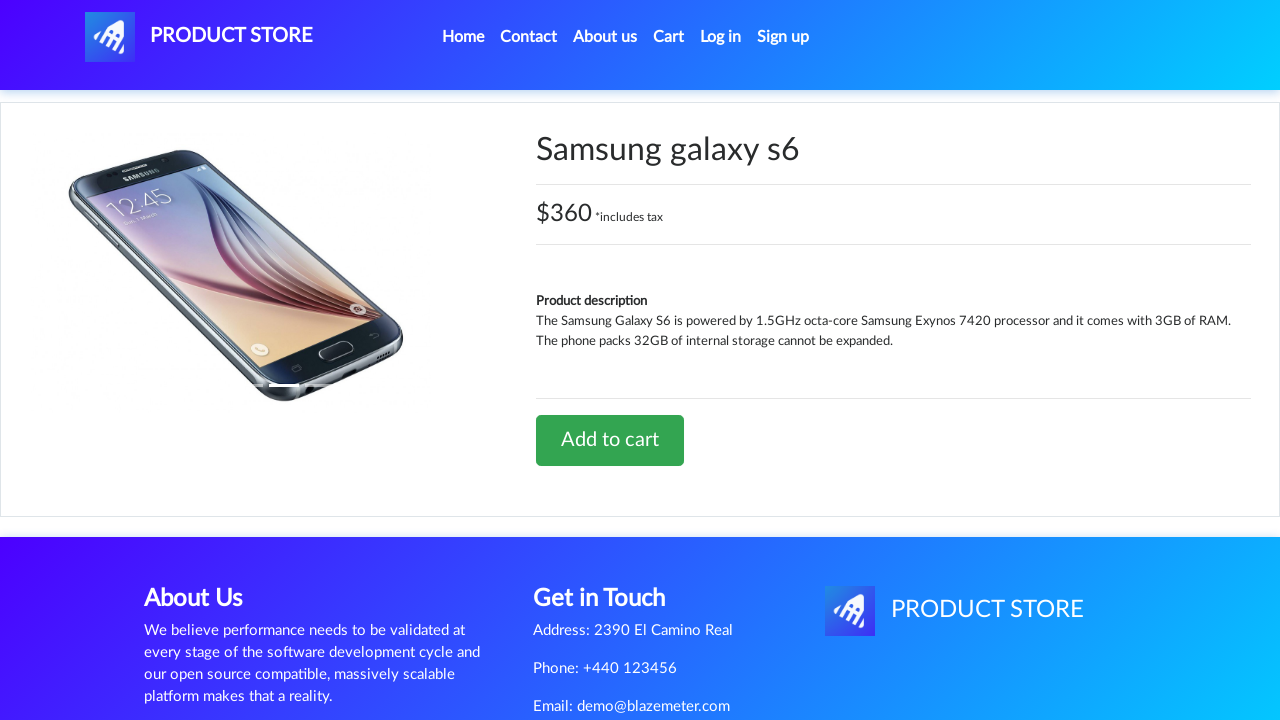

Set up dialog handler to accept confirmation alert
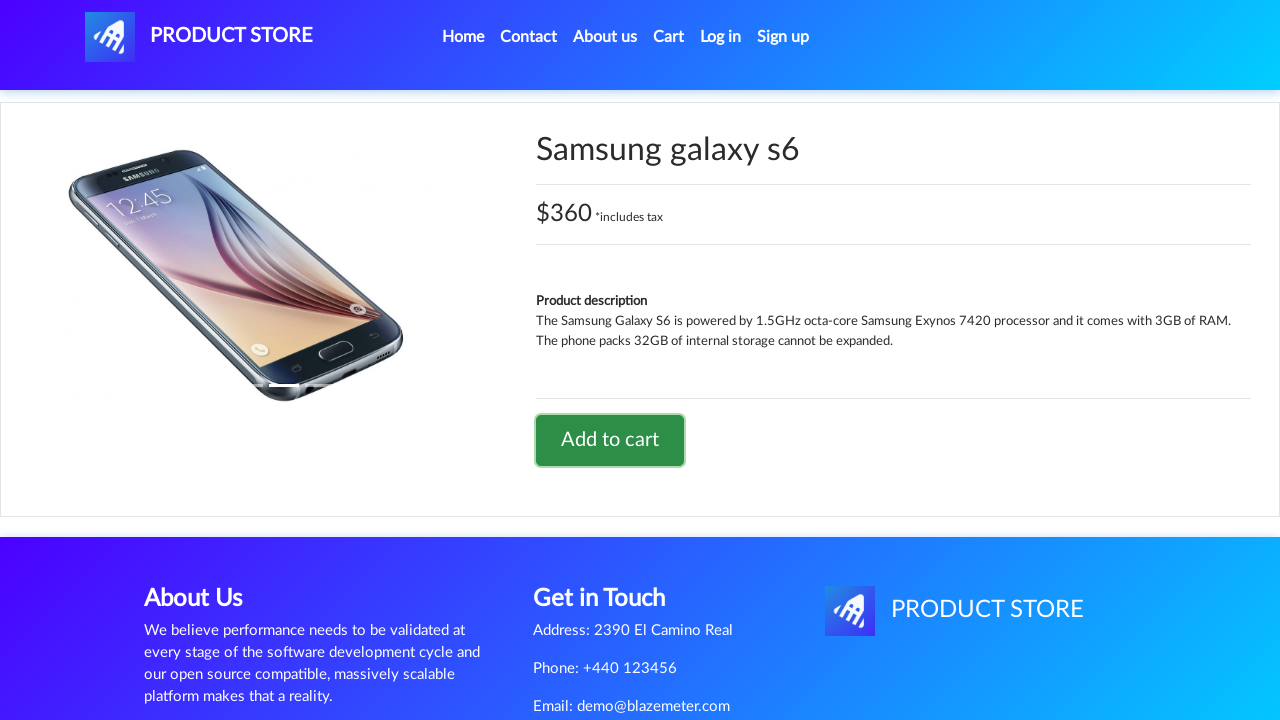

Waited for alert confirmation to be processed
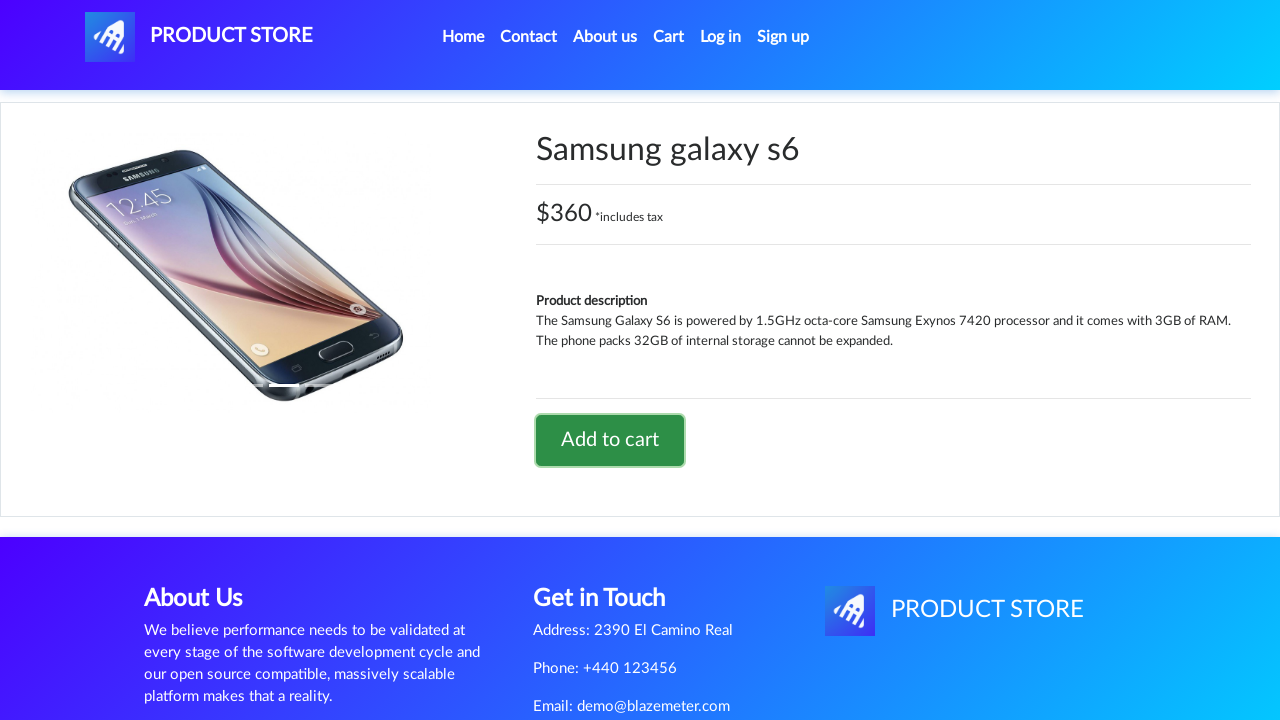

Clicked PRODUCT STORE logo to return to homepage at (199, 37) on #nava
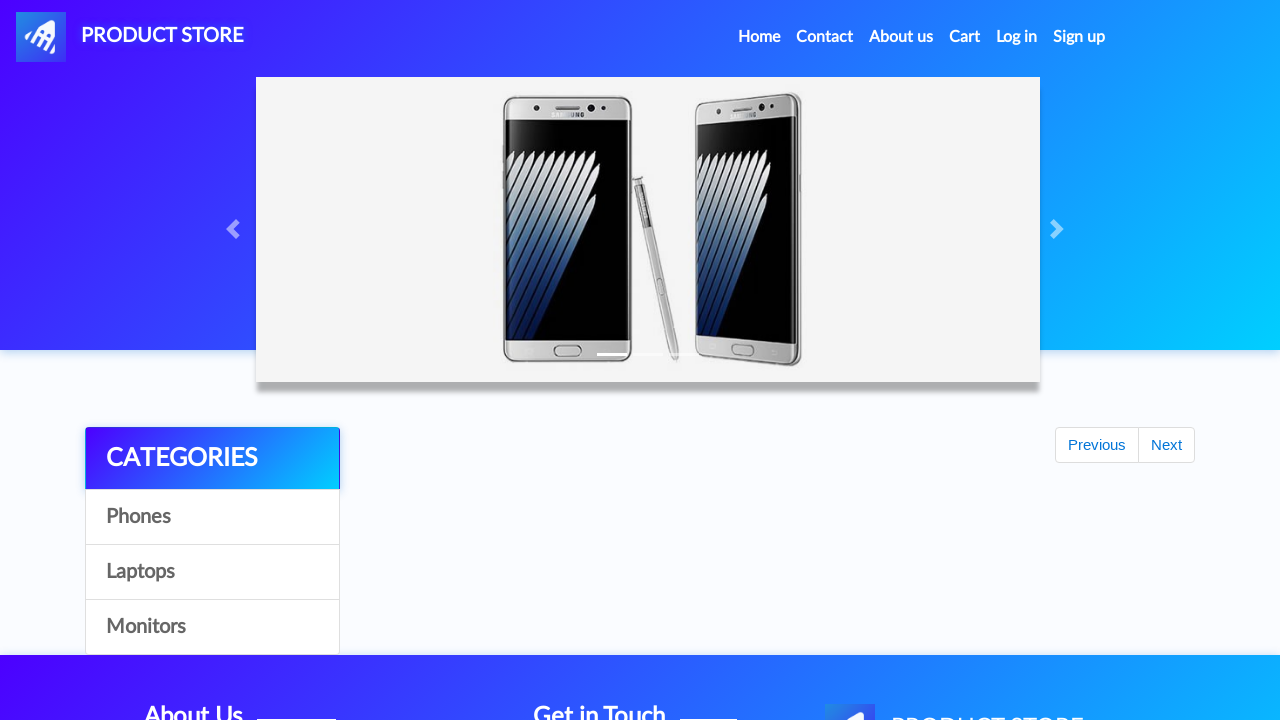

Verified navigation back to homepage
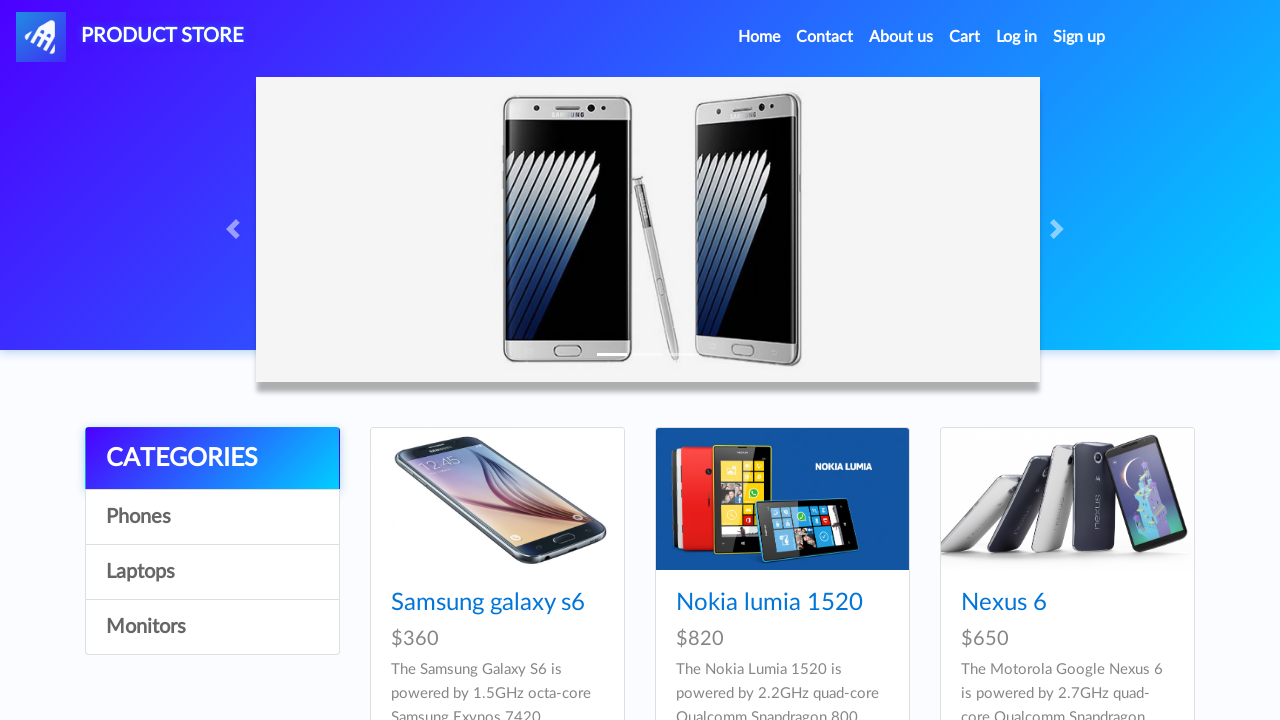

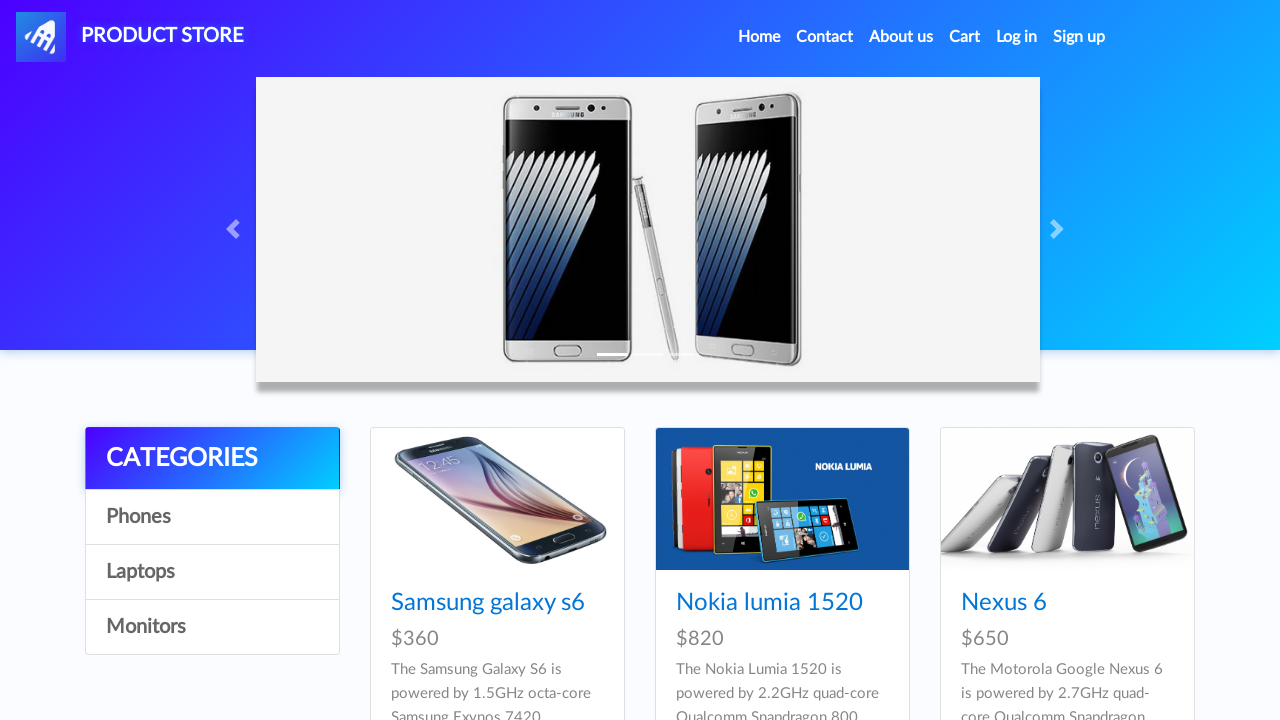